Tests scrolling to a text input element on omayo blogspot test page and filling it with a value using JavaScript execution.

Starting URL: https://omayo.blogspot.com/

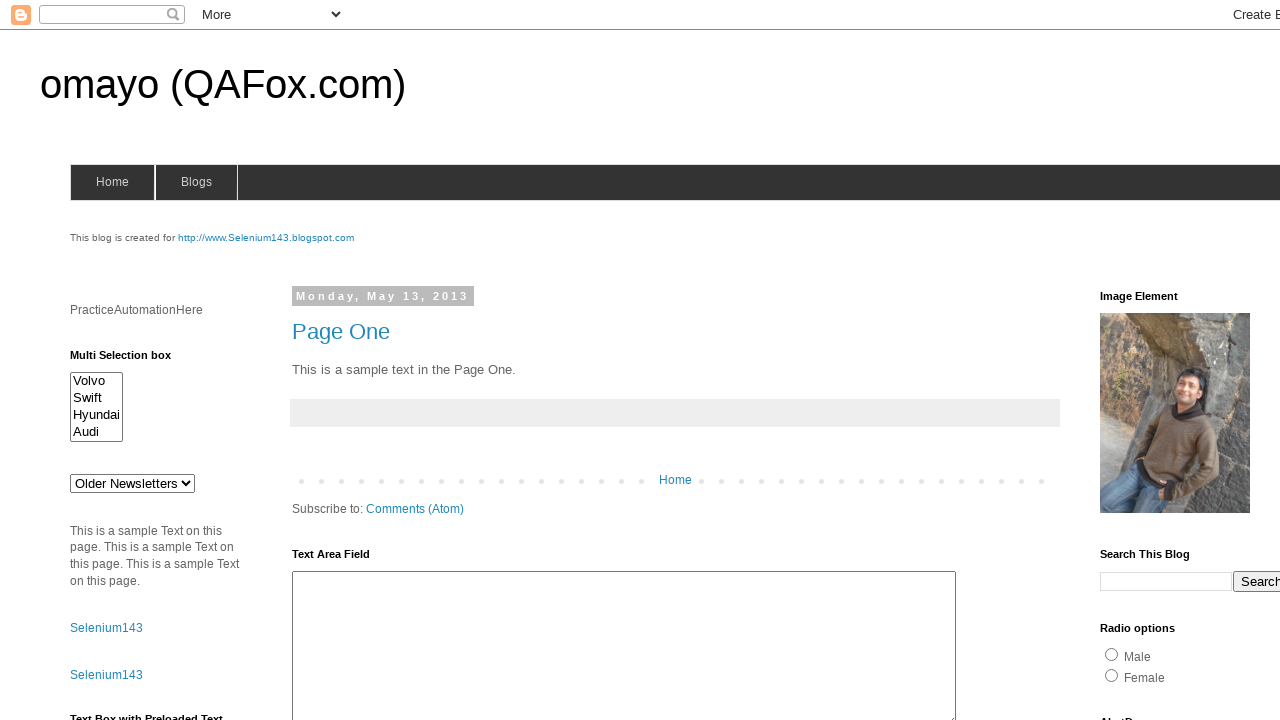

Located text input element with id 'tb2'
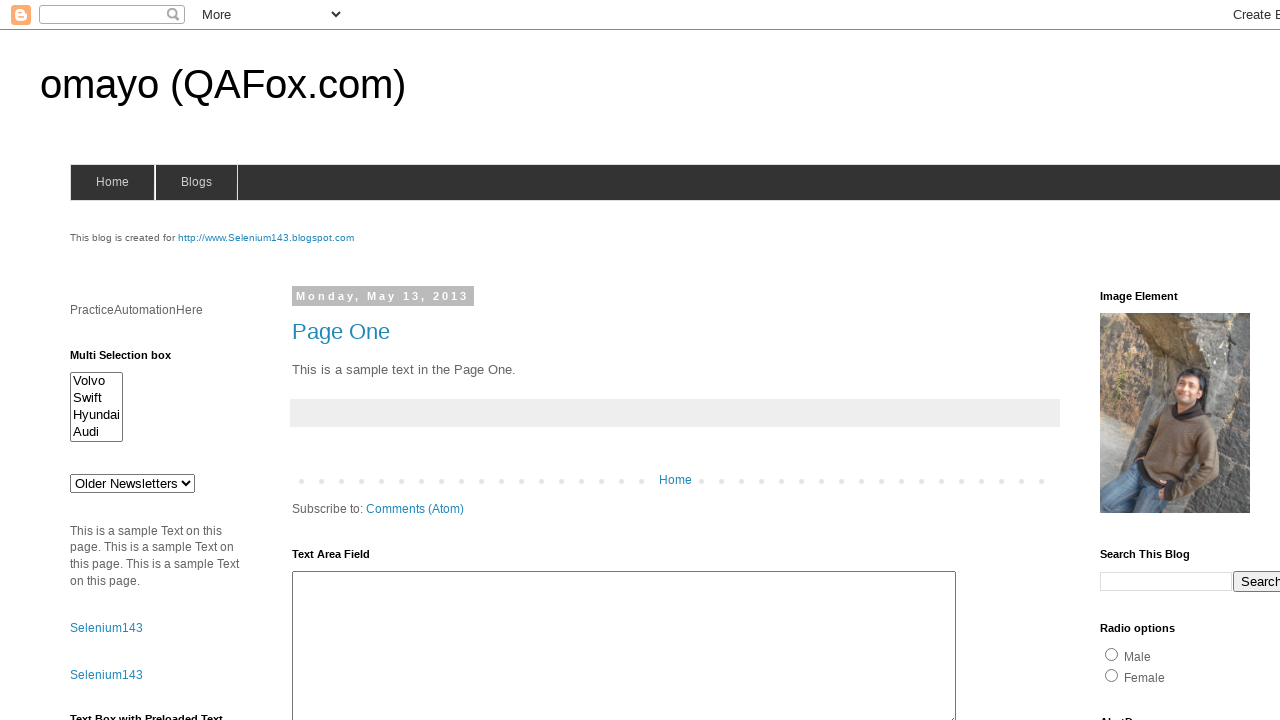

Scrolled text input element into view
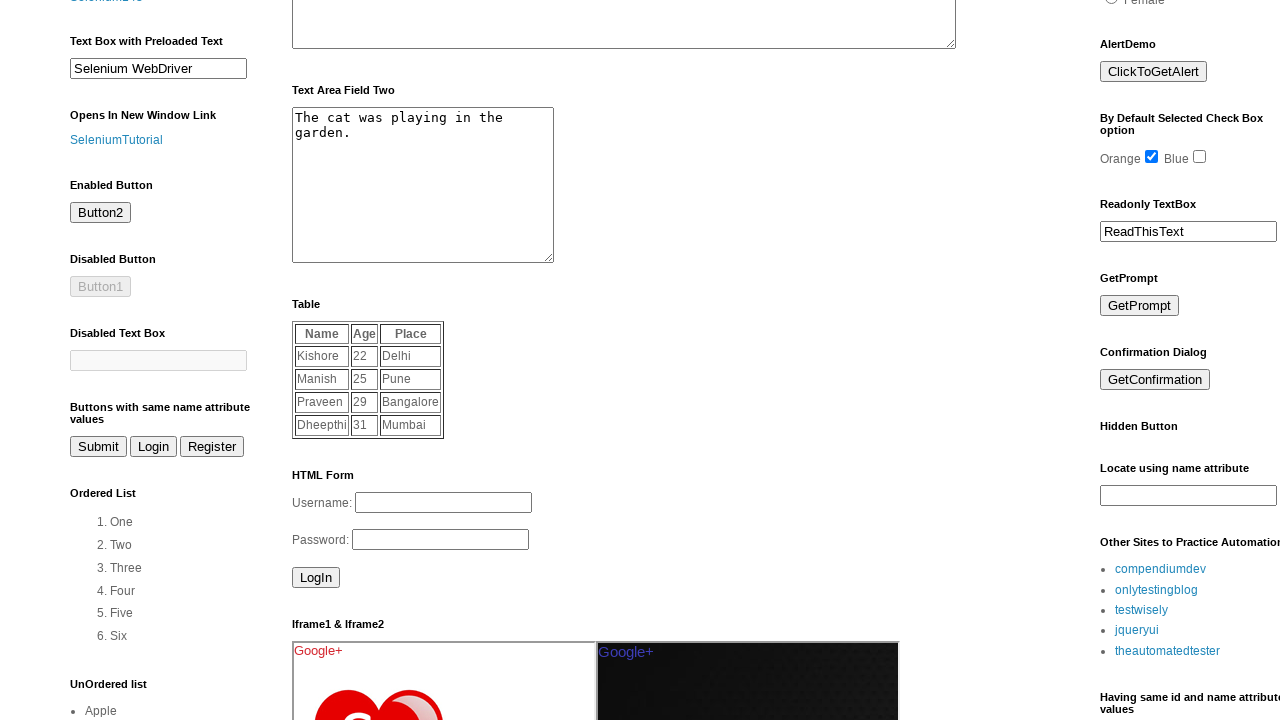

Filled text input with 'jayshree' using JavaScript execution
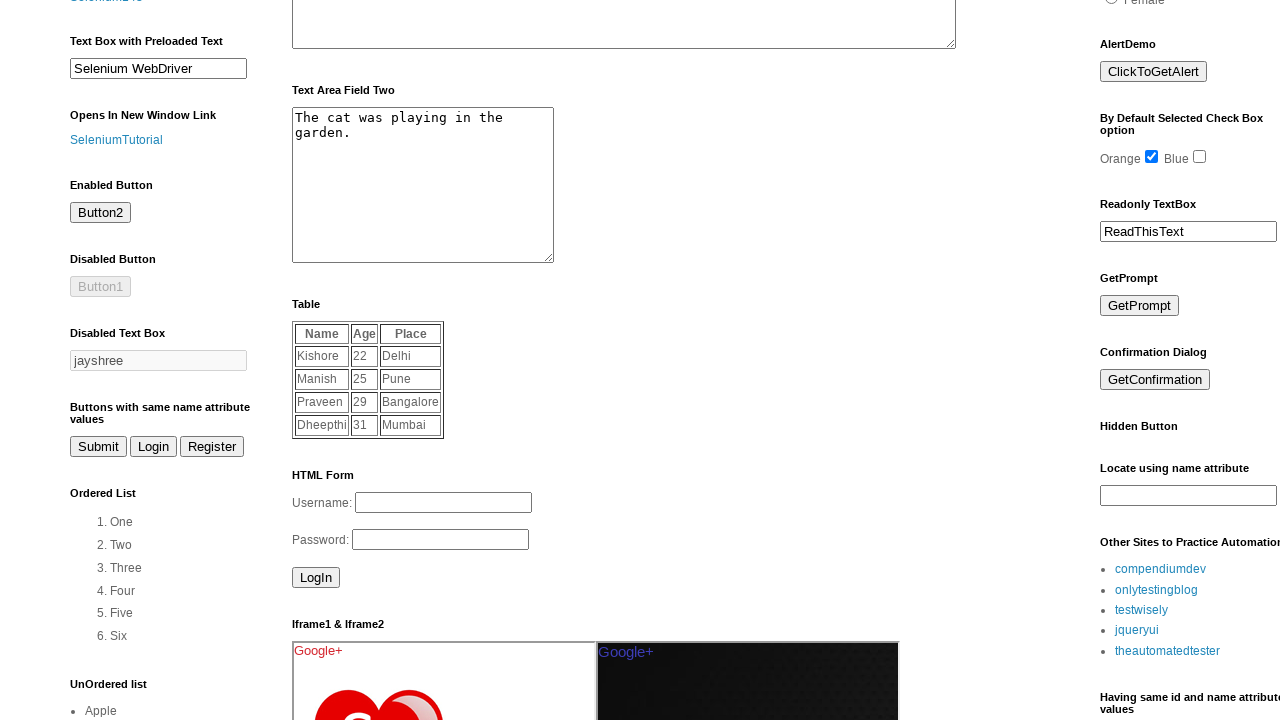

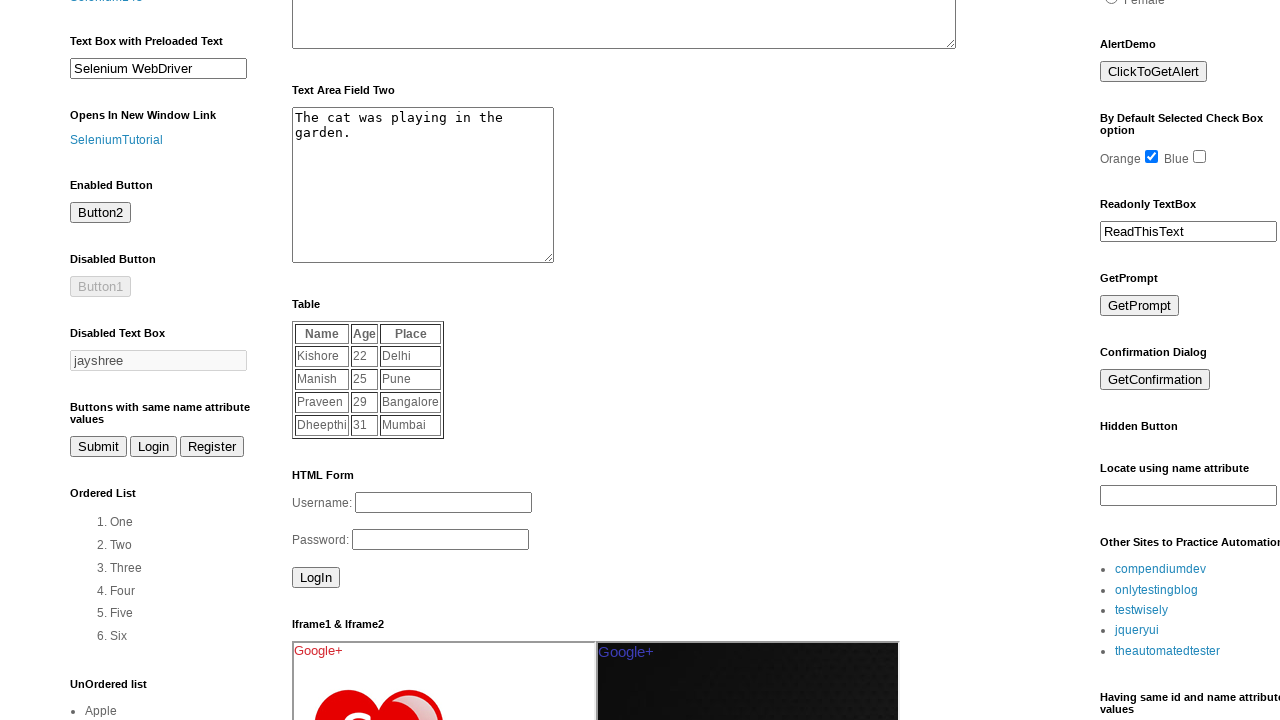